Tests clicking on a simple link element on the links demo page

Starting URL: https://demoqa.com/links

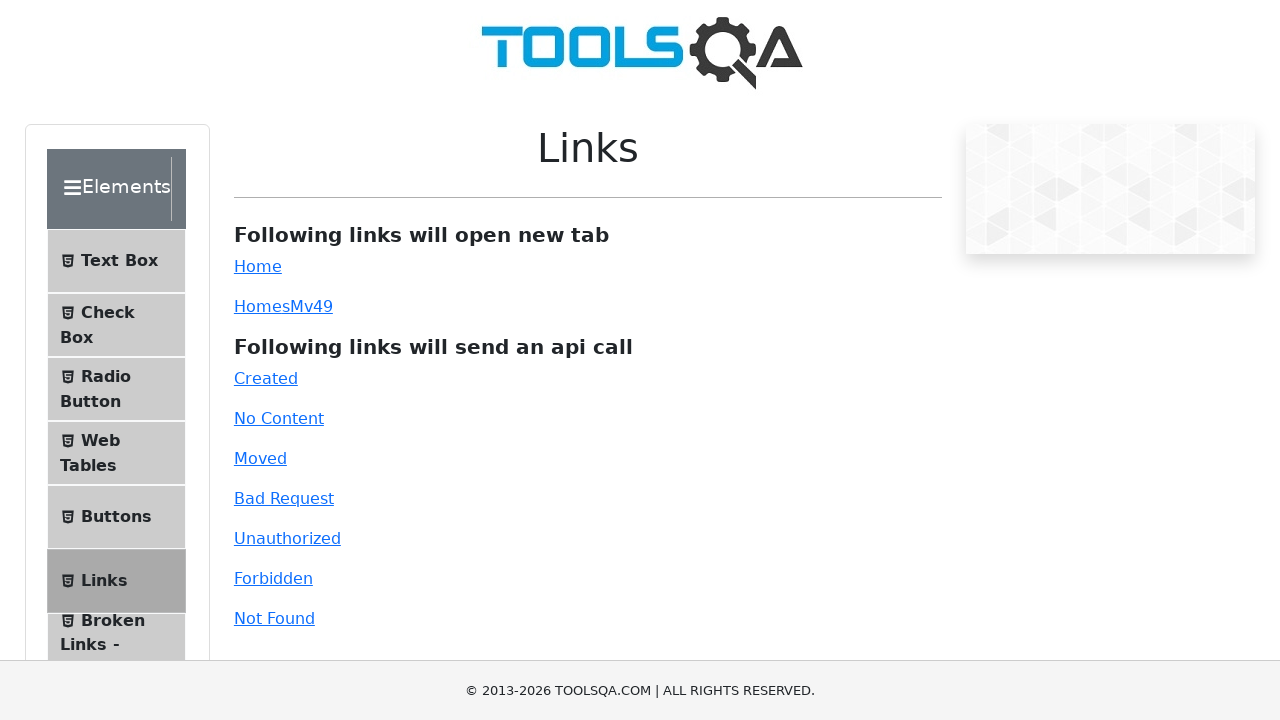

Navigated to links demo page
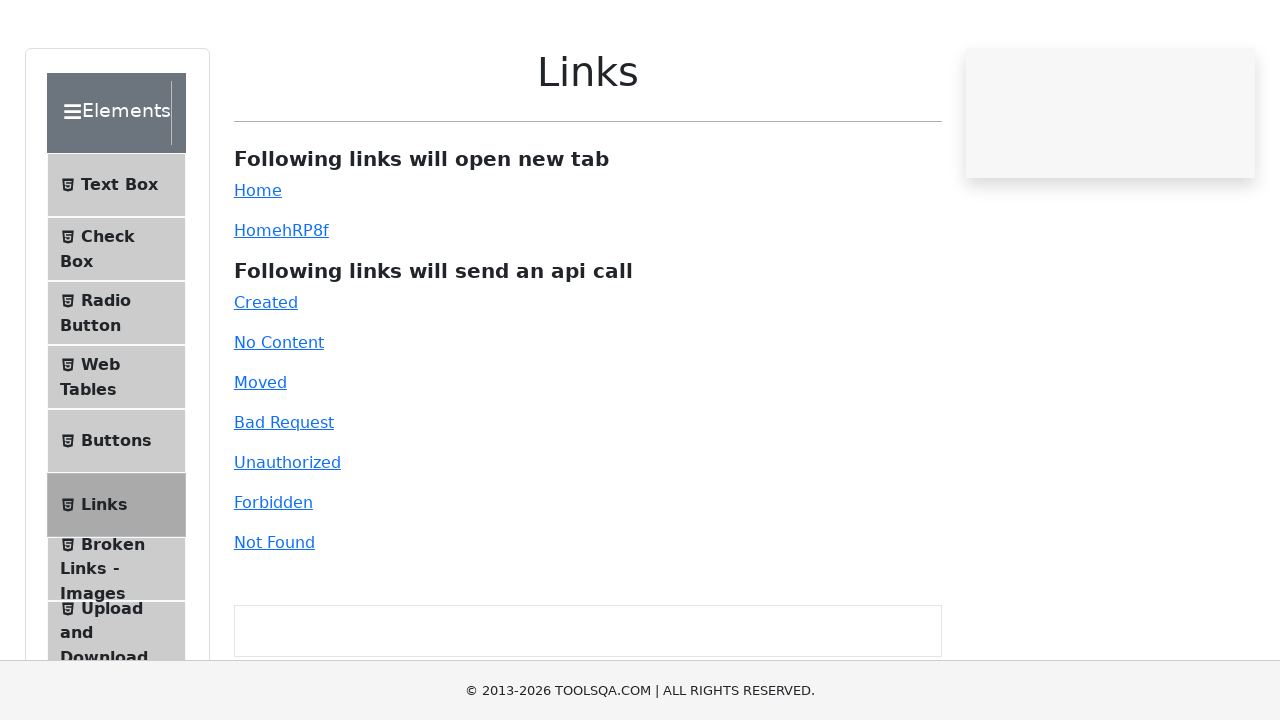

Clicked on simple link element at (258, 266) on xpath=//a[@id='simpleLink']
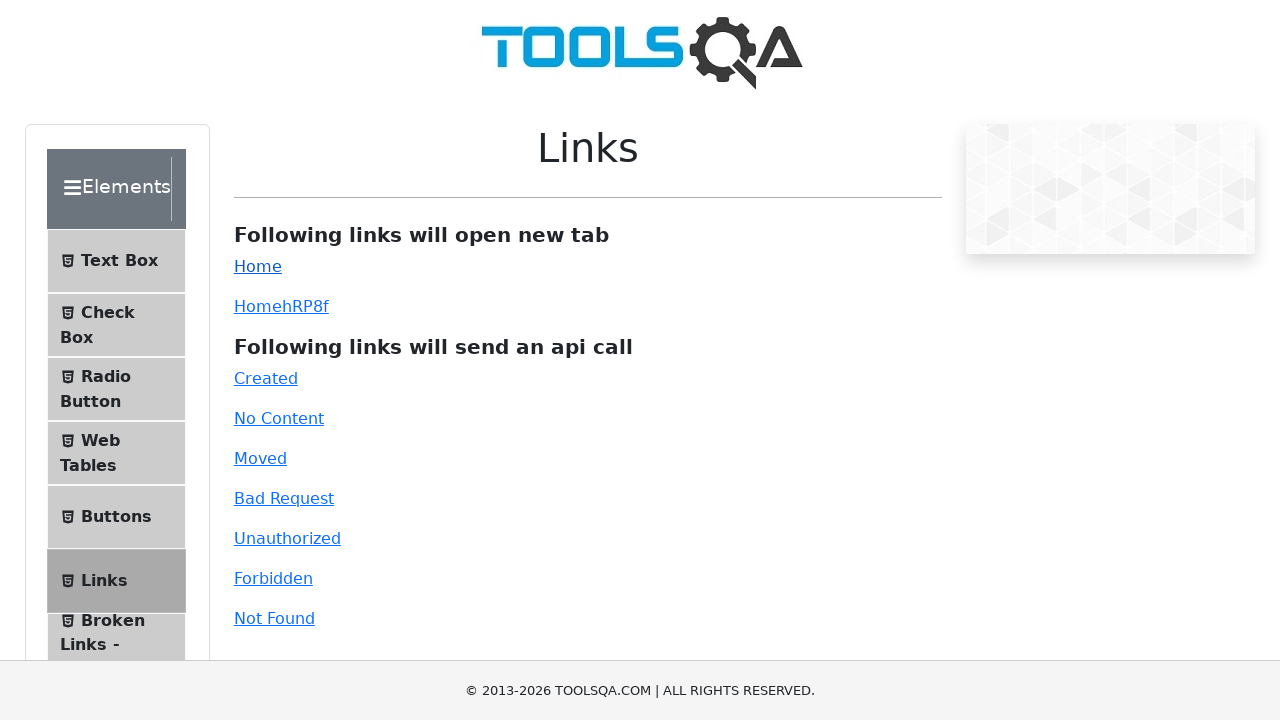

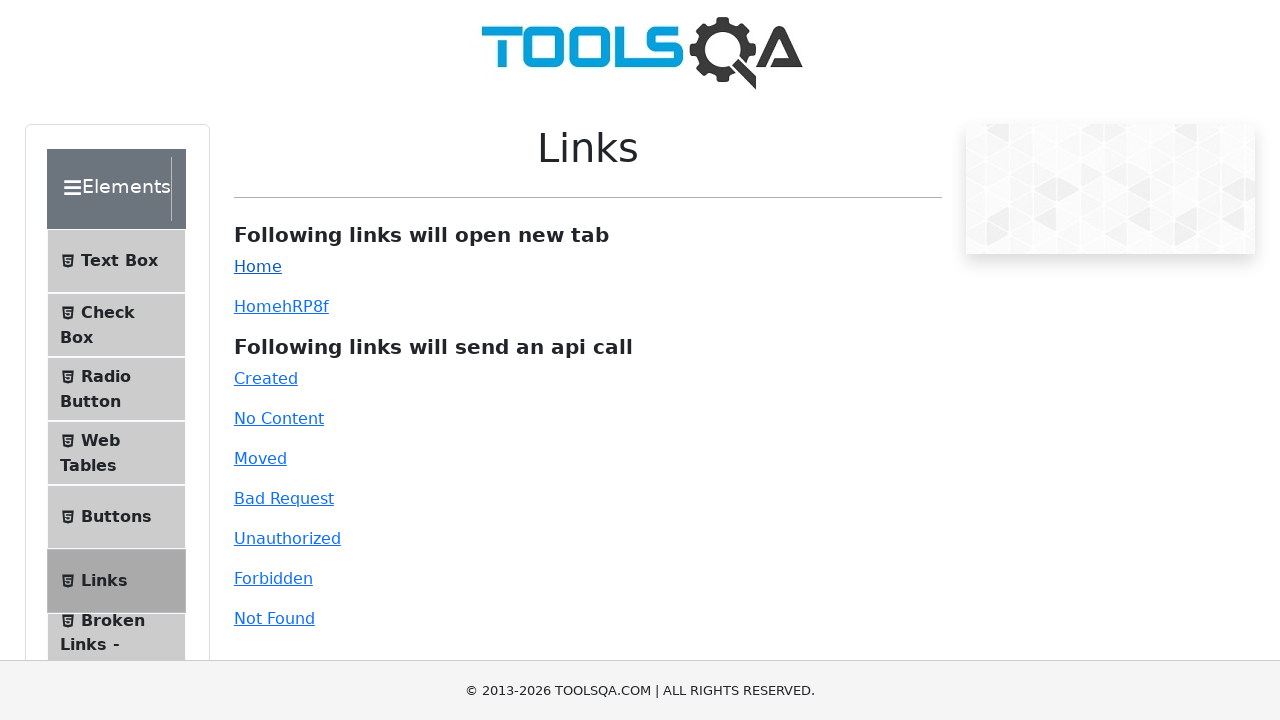